Tests handling a prompt alert by entering text and accepting it, then verifies the output message is displayed

Starting URL: https://www.hyrtutorials.com/p/window-handles-practice.html

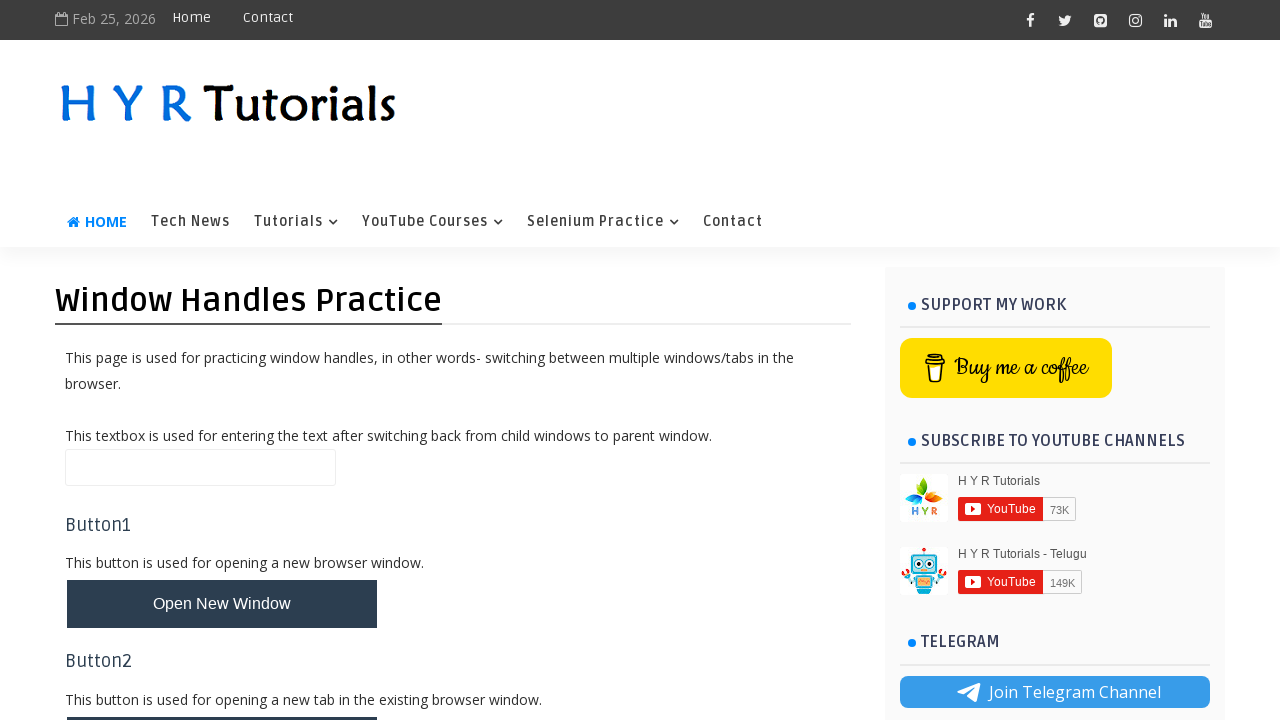

Clicked the open new tab button at (222, 696) on button#newTabBtn
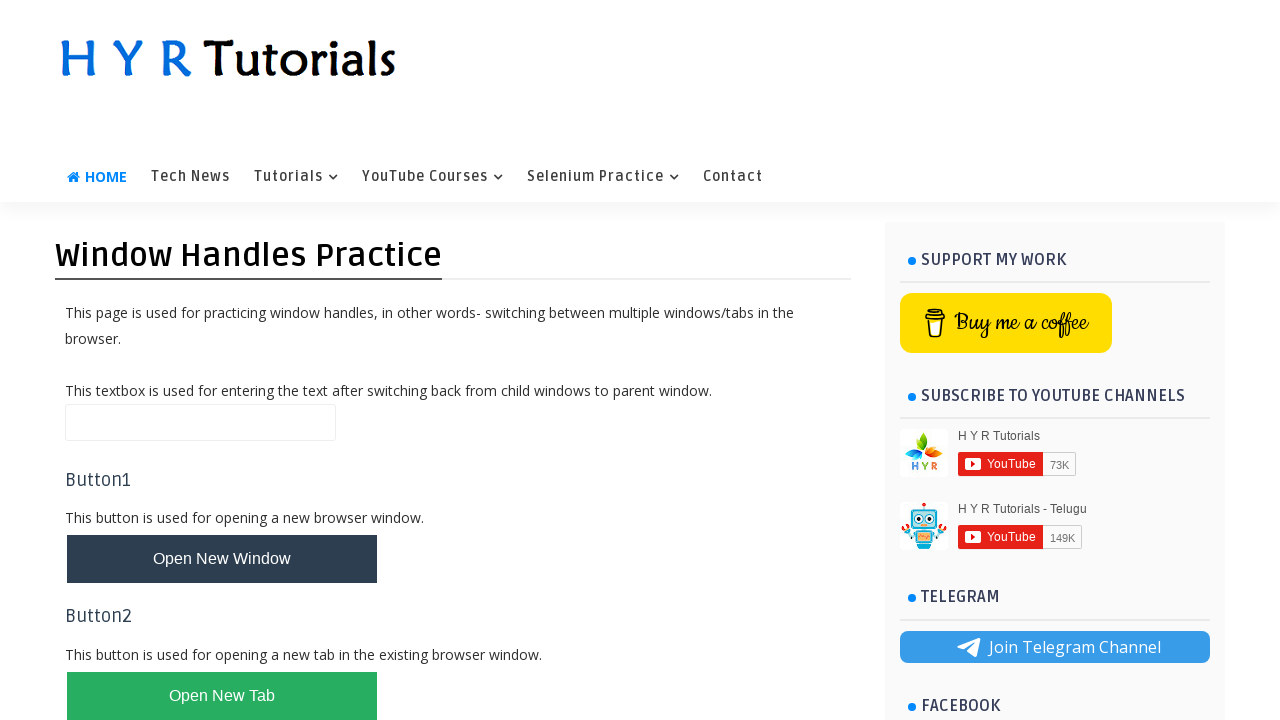

Switched to the newly opened tab
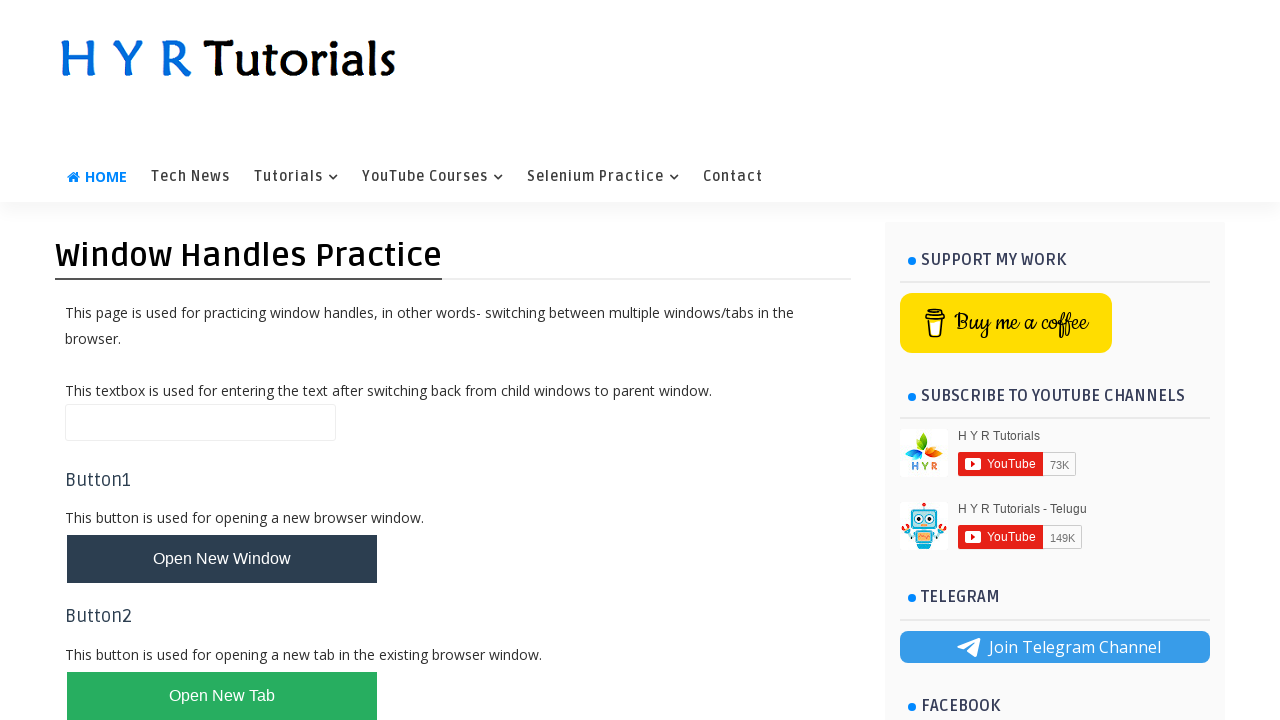

New tab page loaded successfully
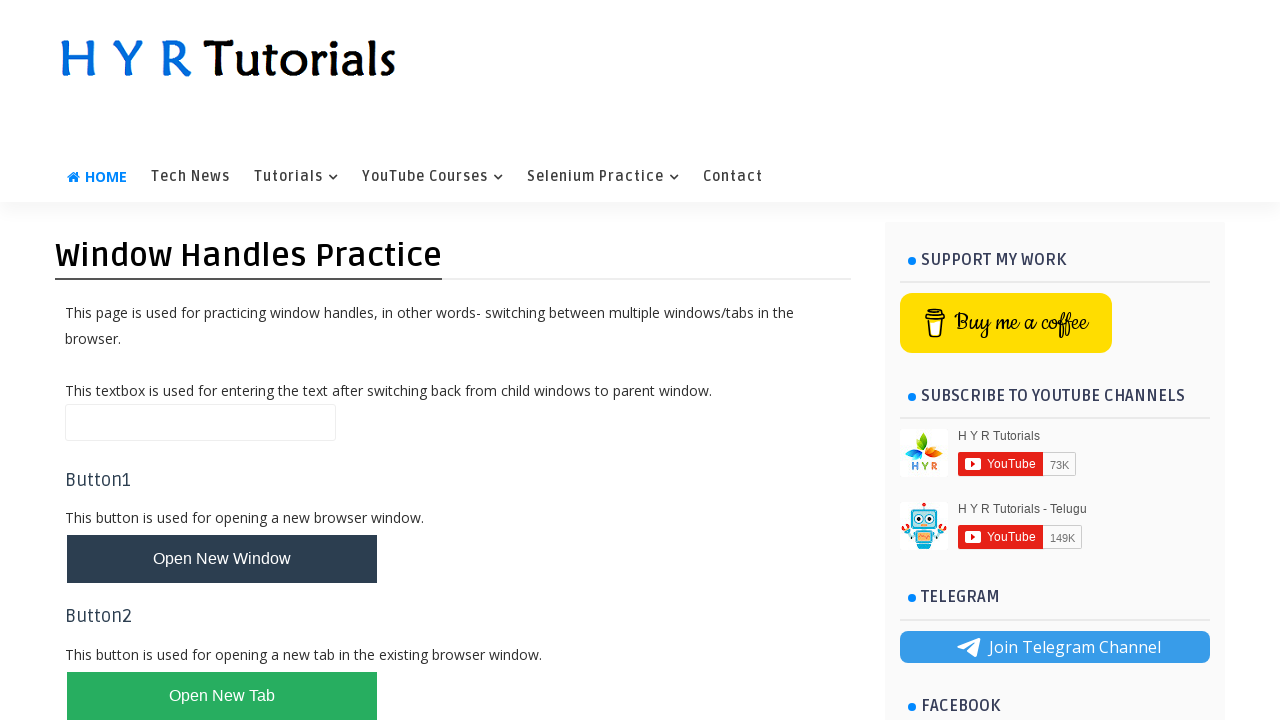

Scrolled to the prompt button
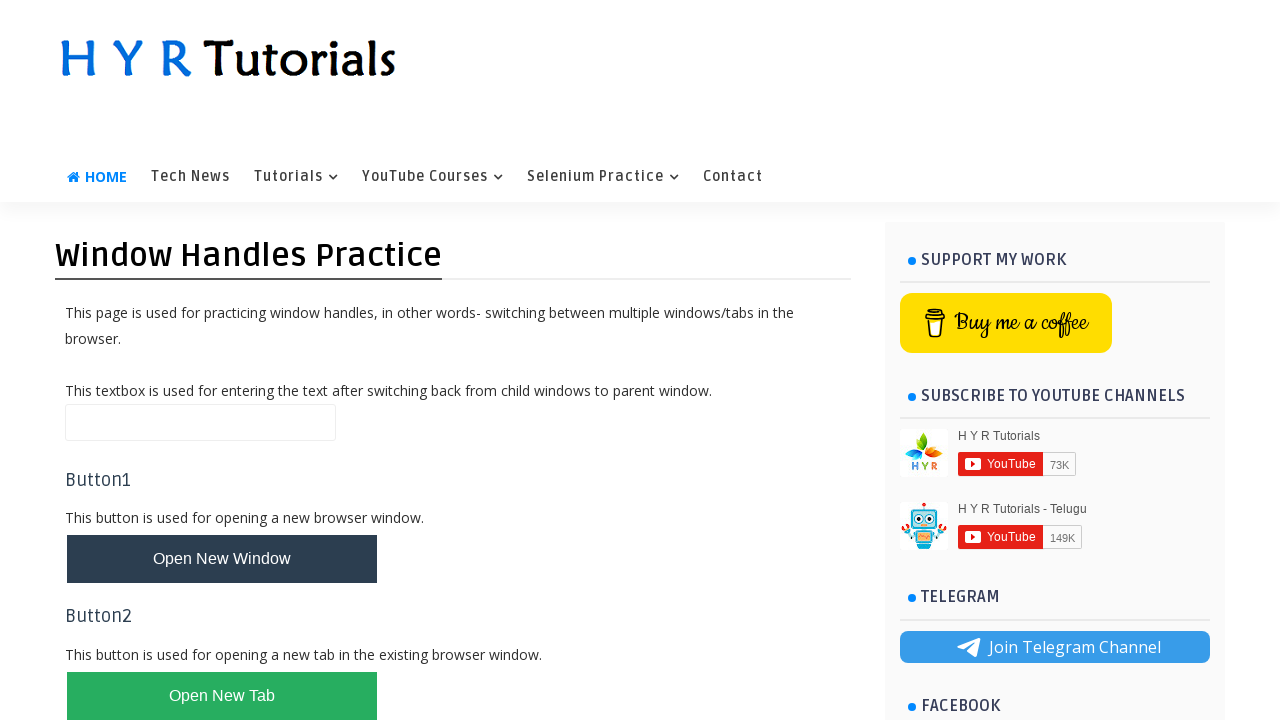

Set up dialog handler to accept prompt with text 'John Smith'
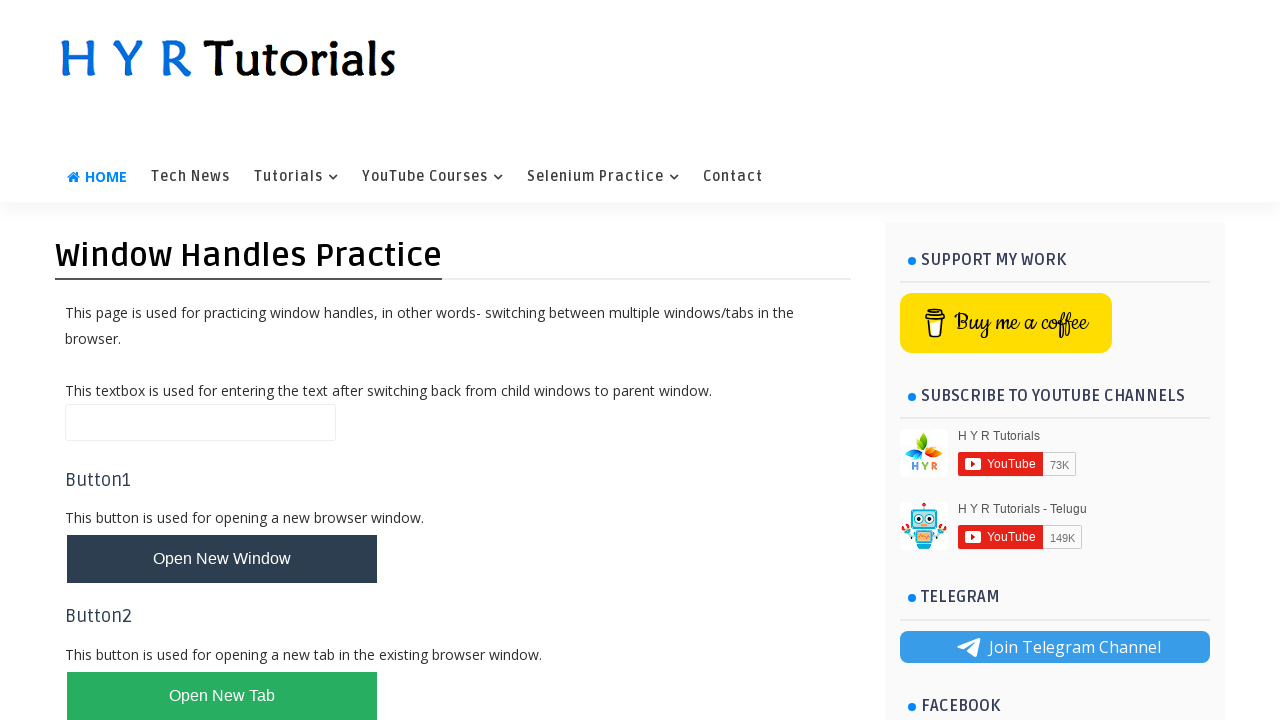

Clicked the prompt button, triggering the alert dialog at (114, 410) on button#promptBox
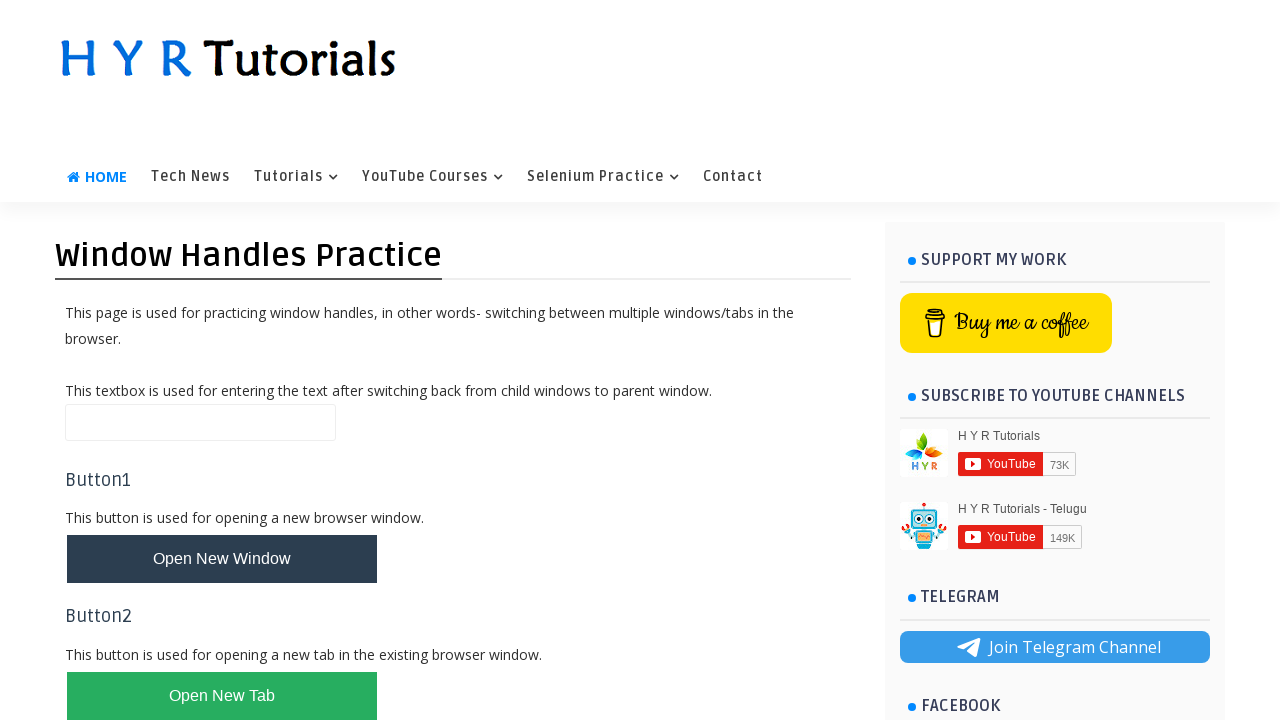

Output message appeared, confirming prompt was accepted
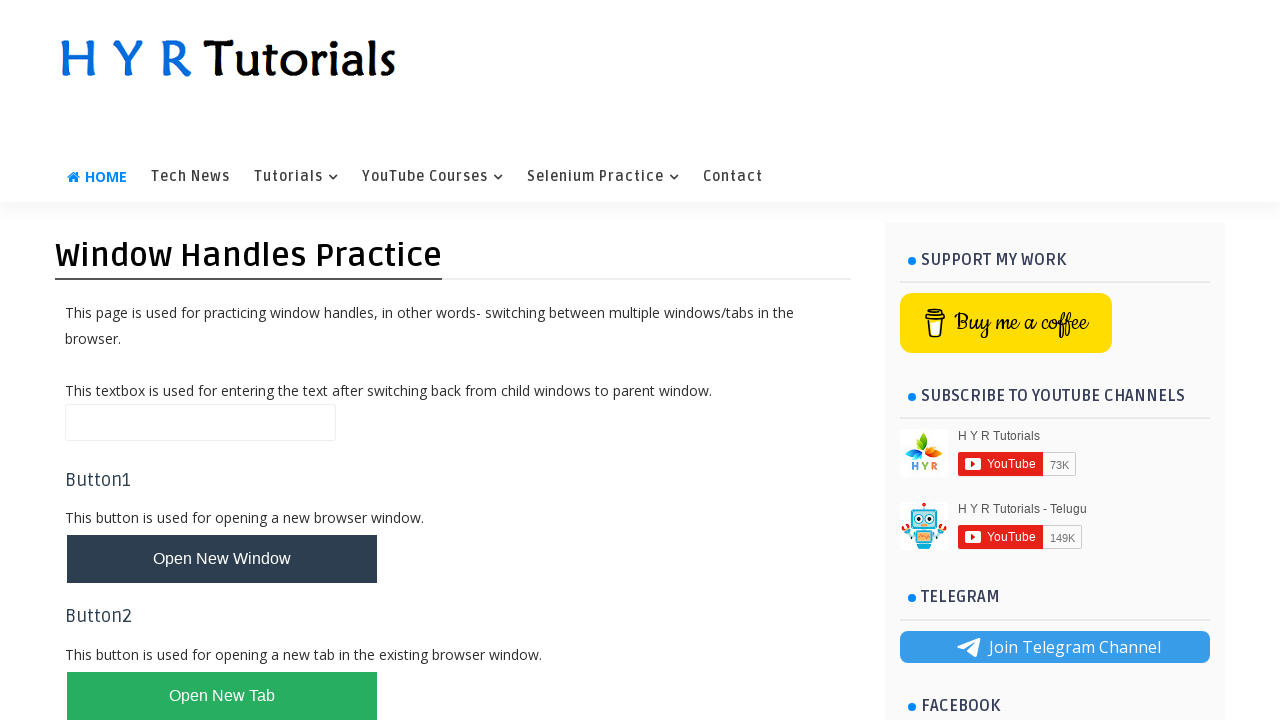

Closed the new tab
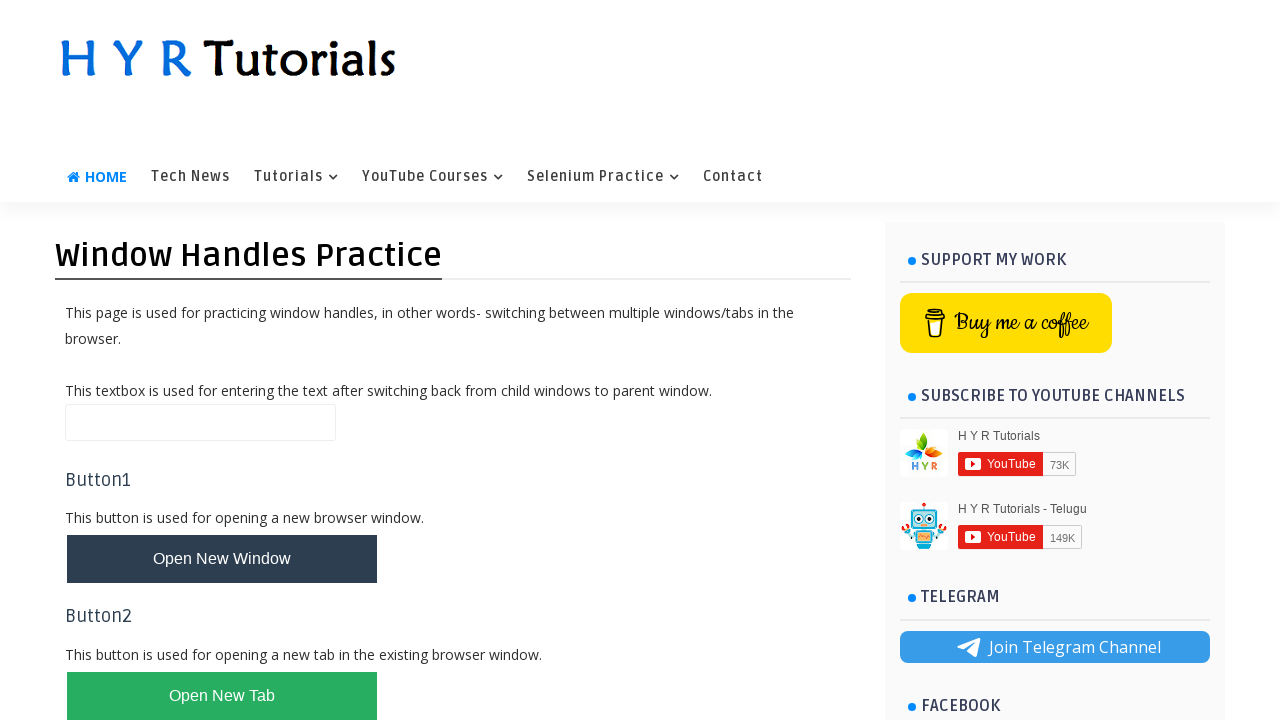

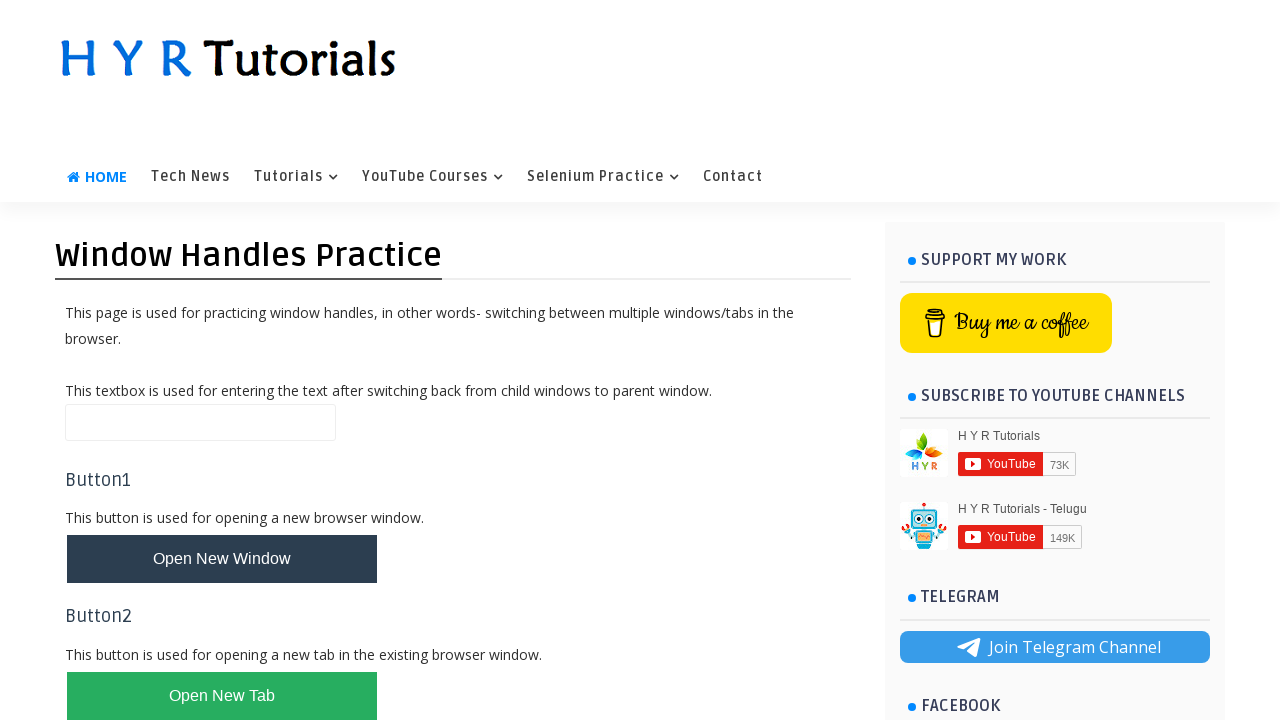